Tests clicking a dropdown button and selecting the second dropdown link

Starting URL: https://formy-project.herokuapp.com/buttons

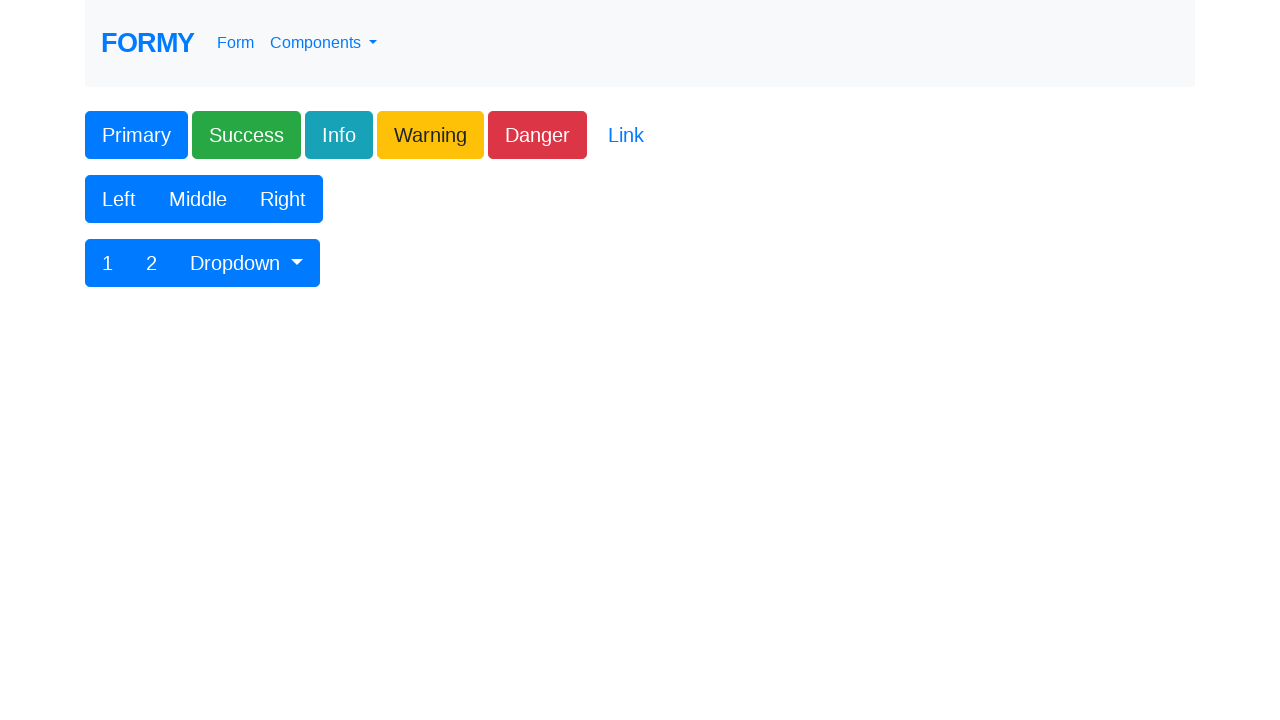

Clicked dropdown button to open menu at (247, 263) on #btnGroupDrop1
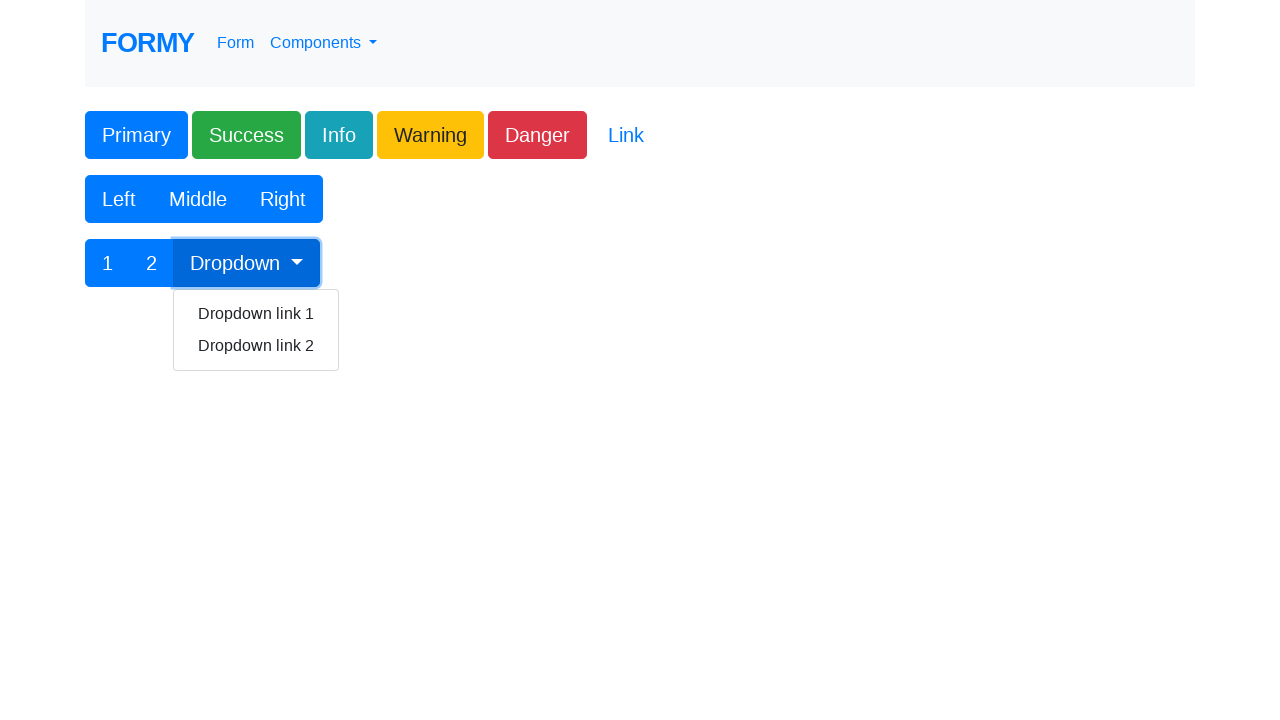

Clicked the second dropdown link at (256, 346) on xpath=//*[contains(text(), 'Dropdown link 2')]
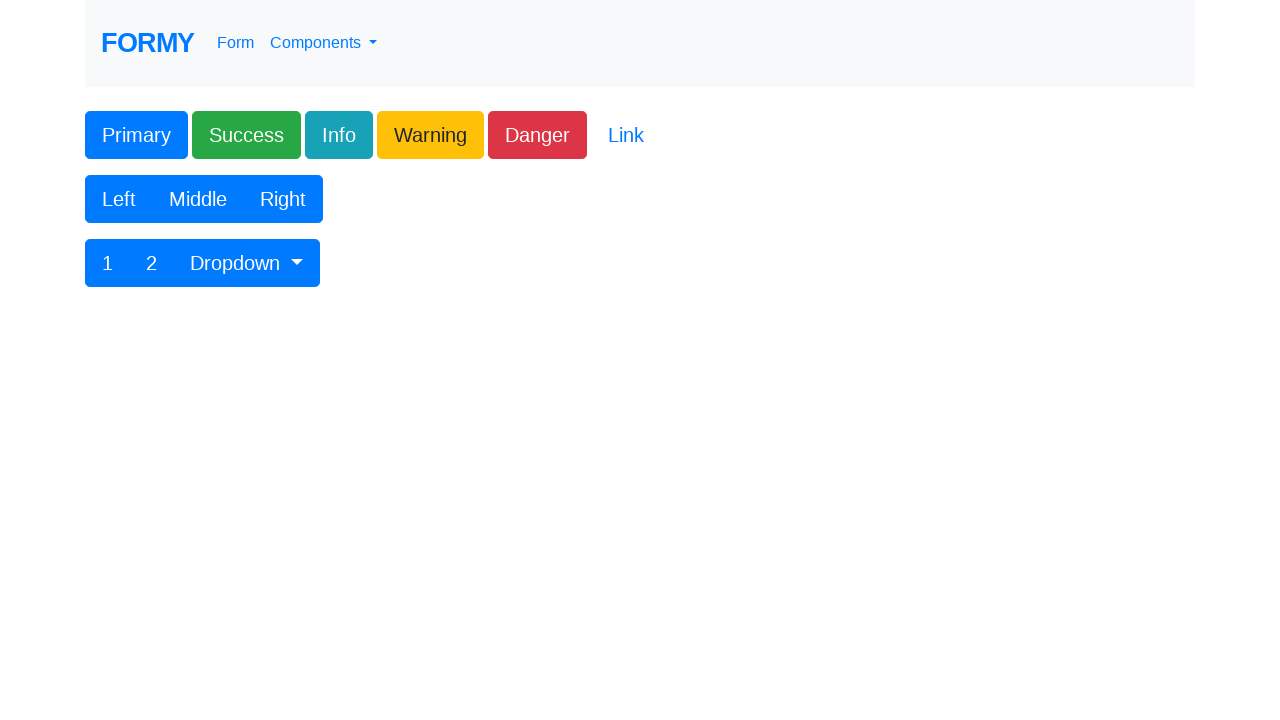

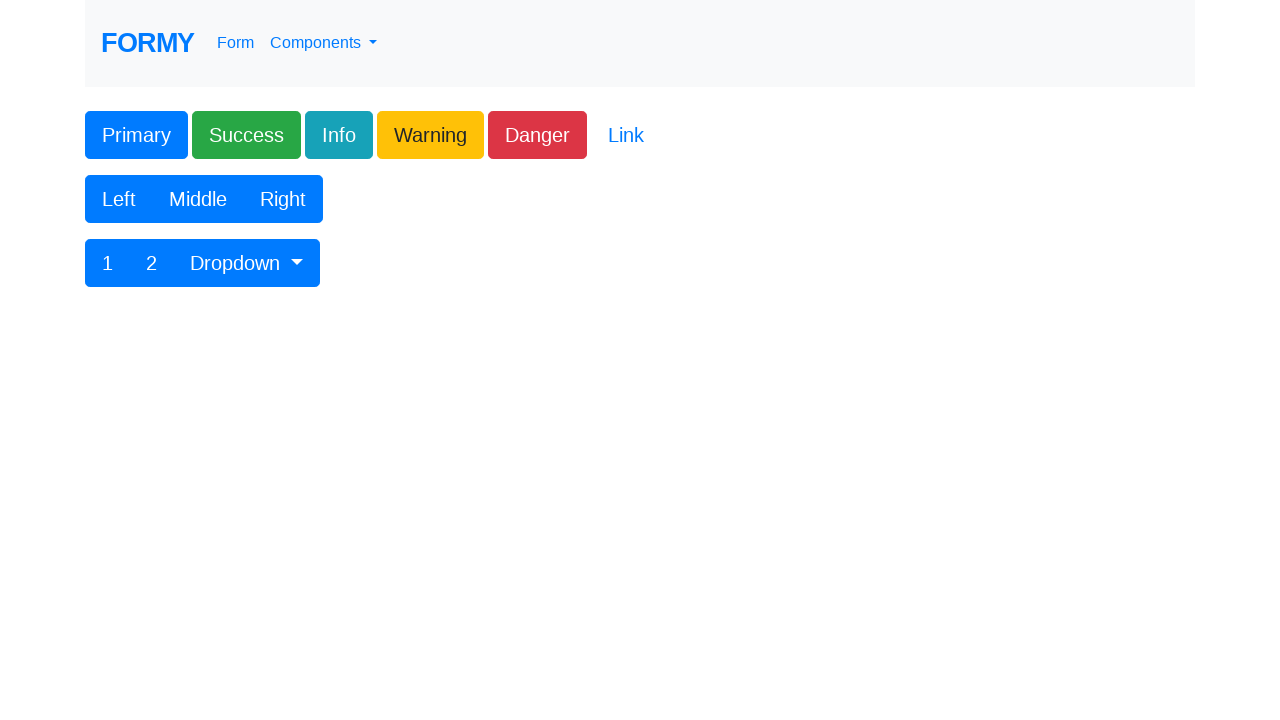